Verifies submit button visibility and enabled state

Starting URL: https://demoqa.com/automation-practice-form

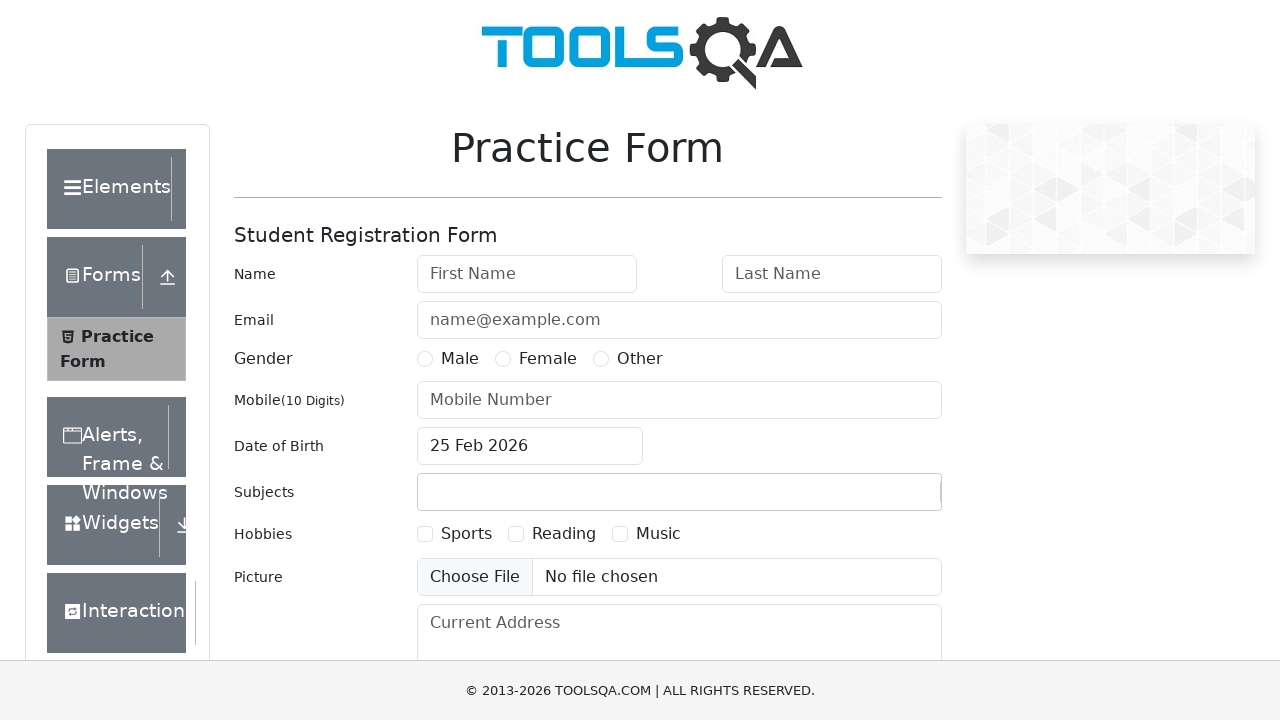

Submit button is visible on the form
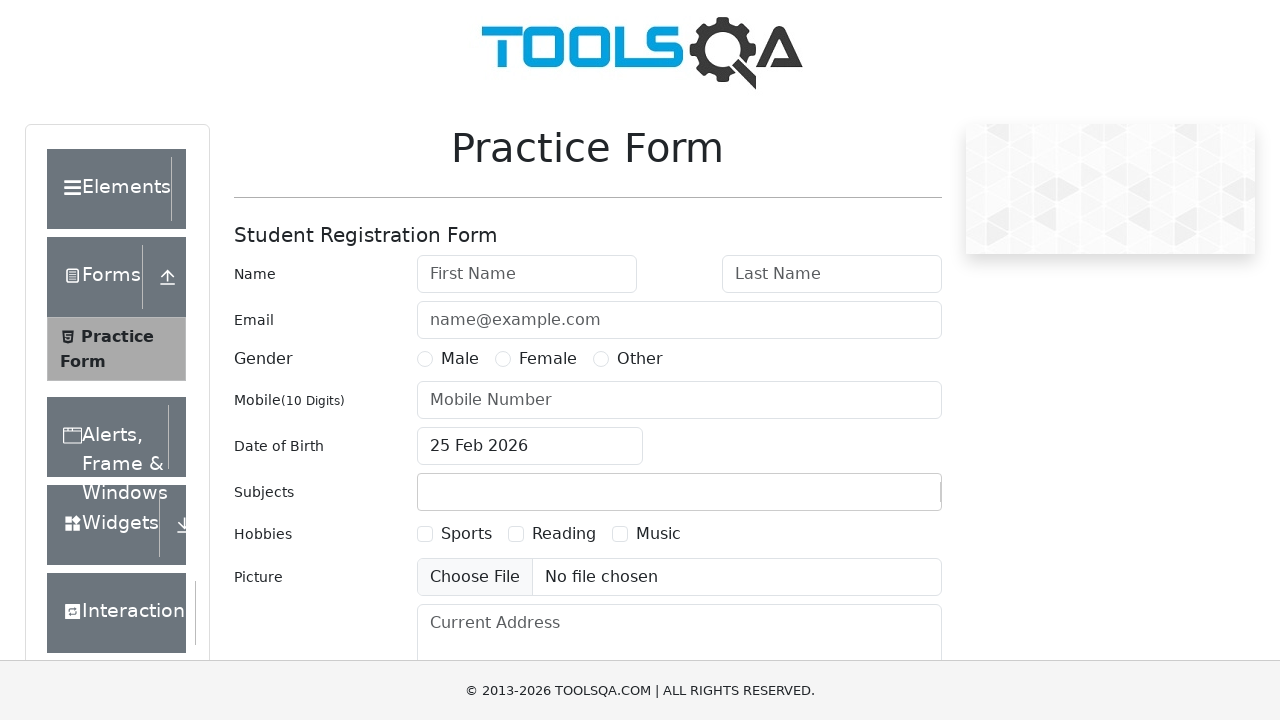

Verified submit button is enabled
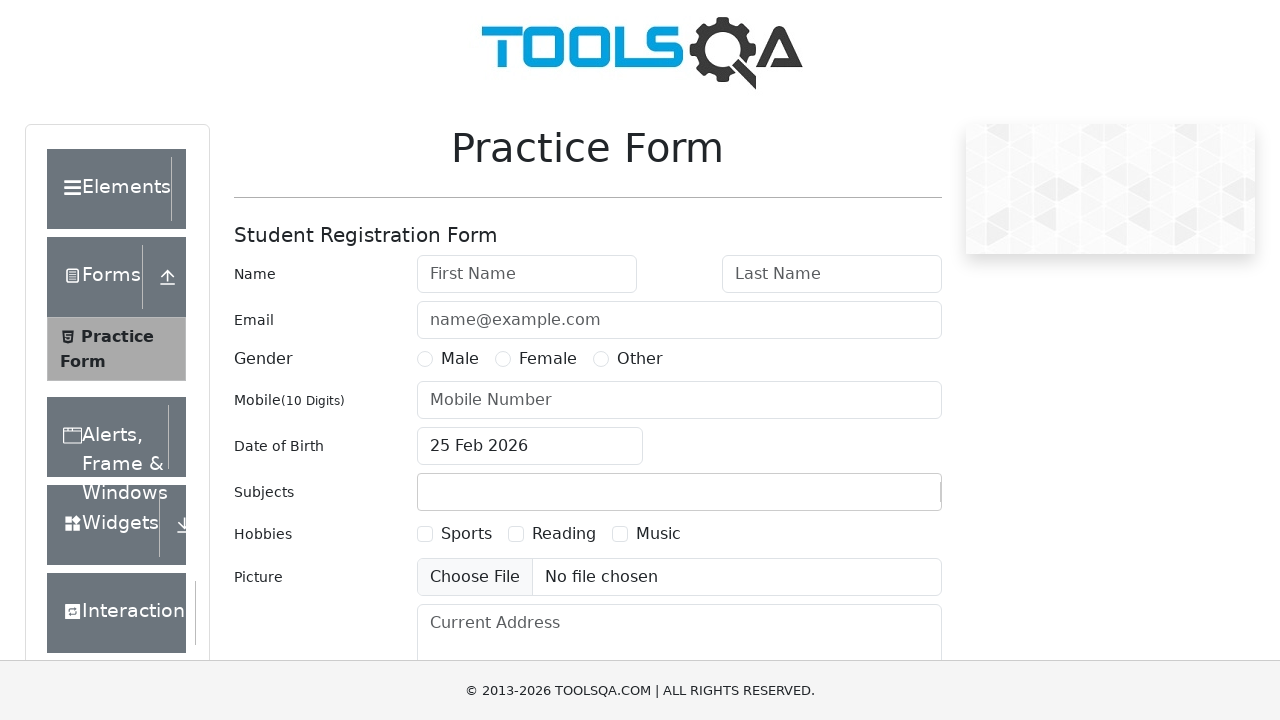

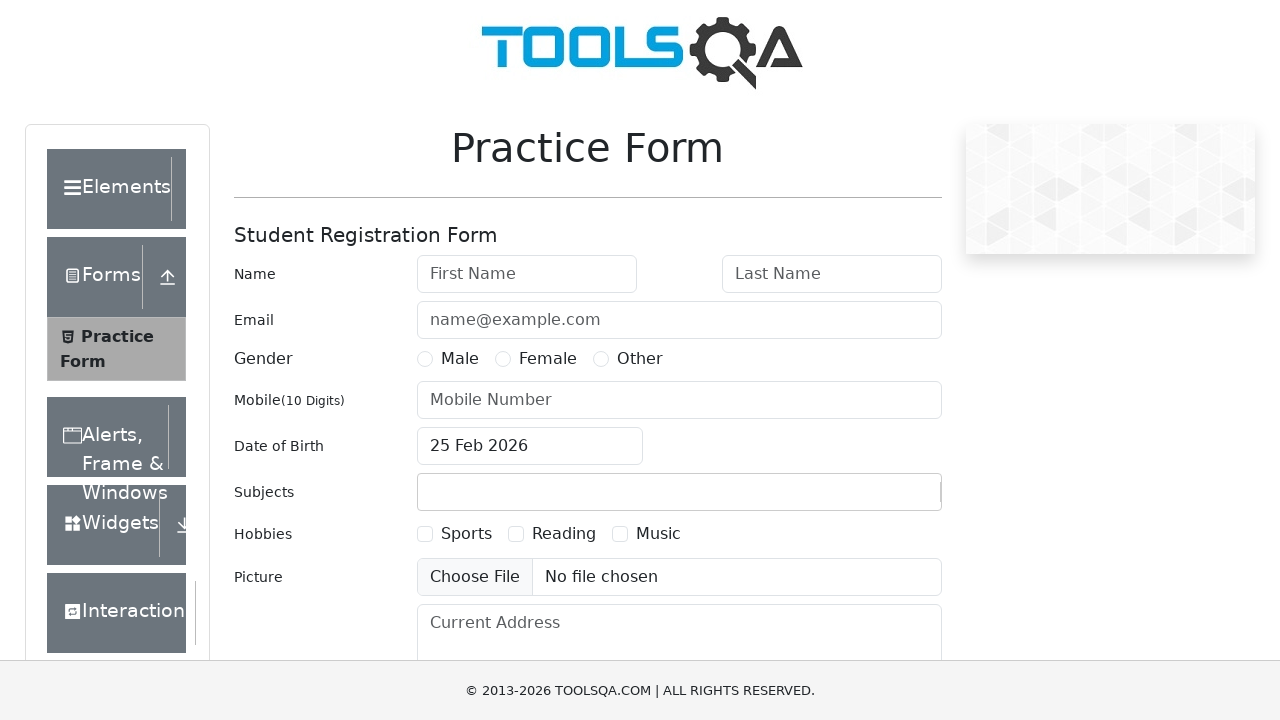